Tests drag and drop functionality on jQuery UI demo page by dragging an element to a droppable target

Starting URL: https://jqueryui.com/droppable/

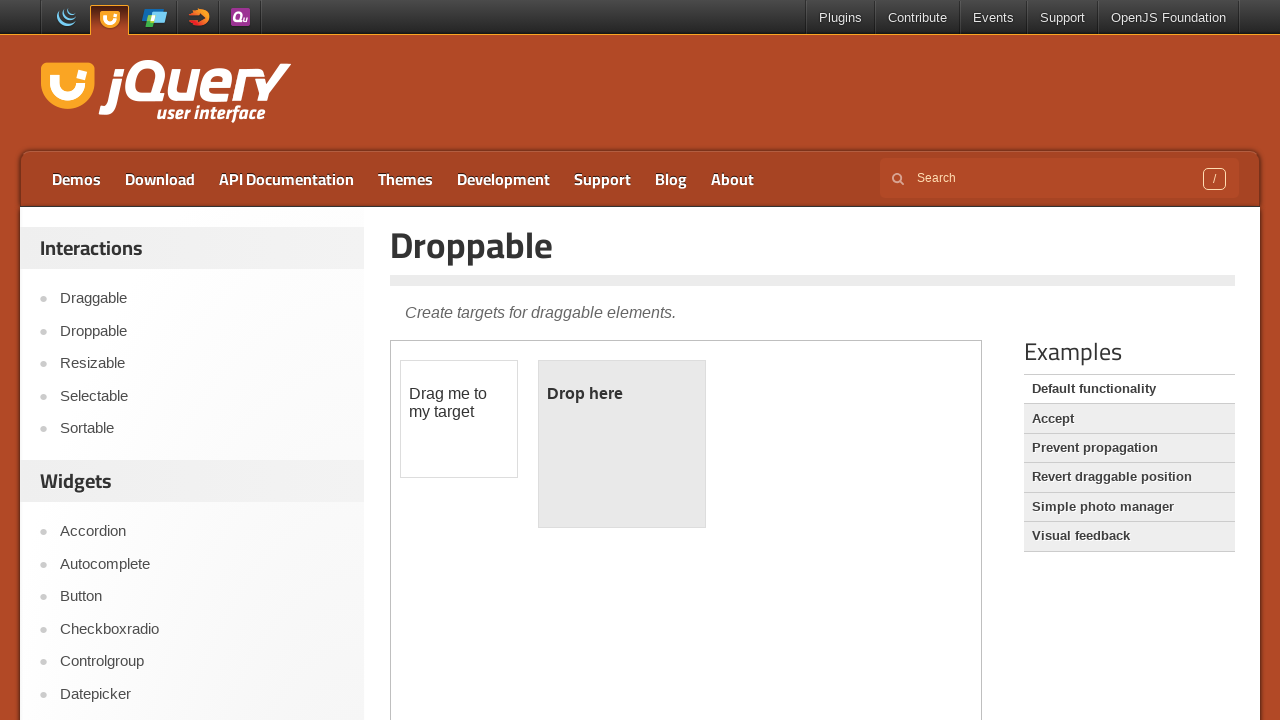

Navigated to jQuery UI droppable demo page
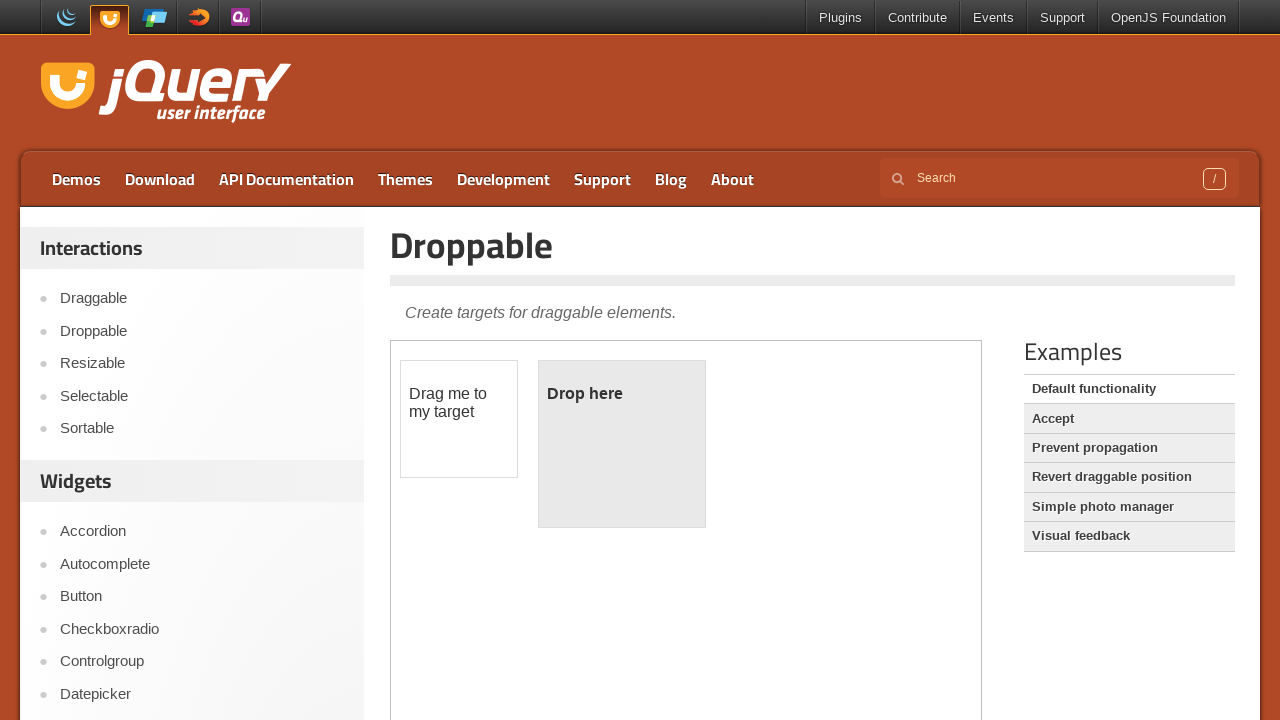

Located demo iframe
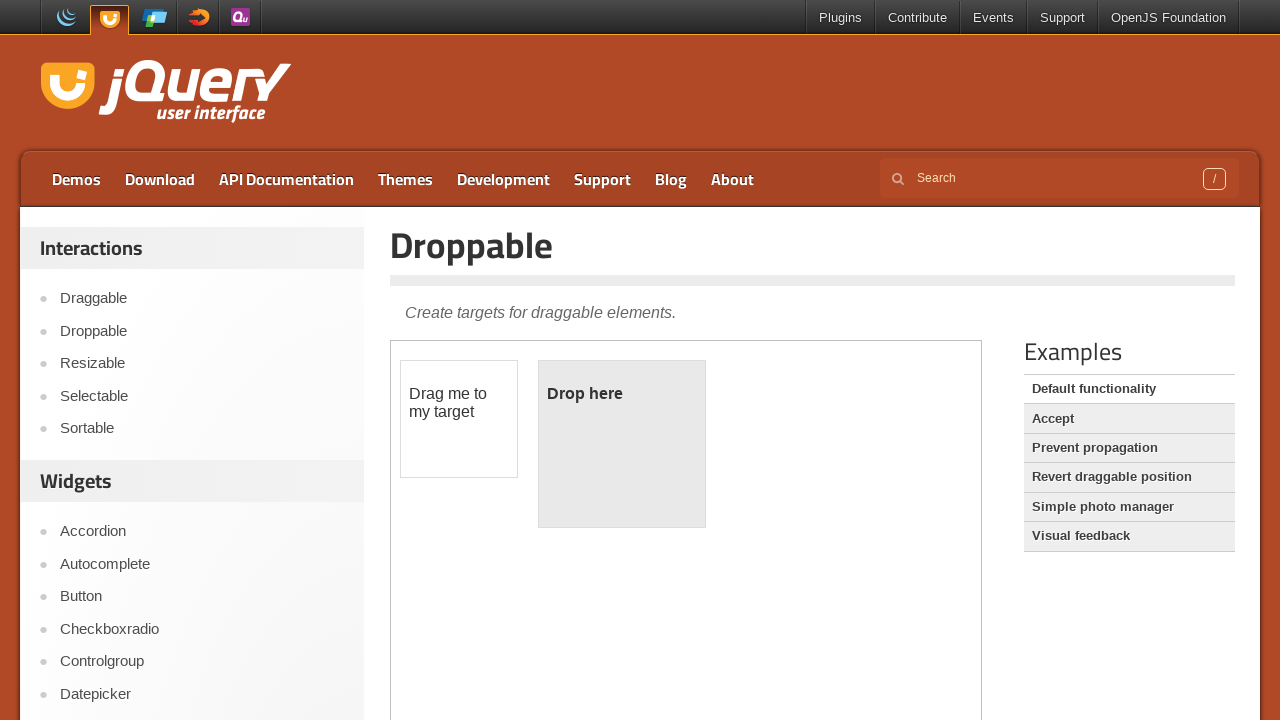

Located draggable source element
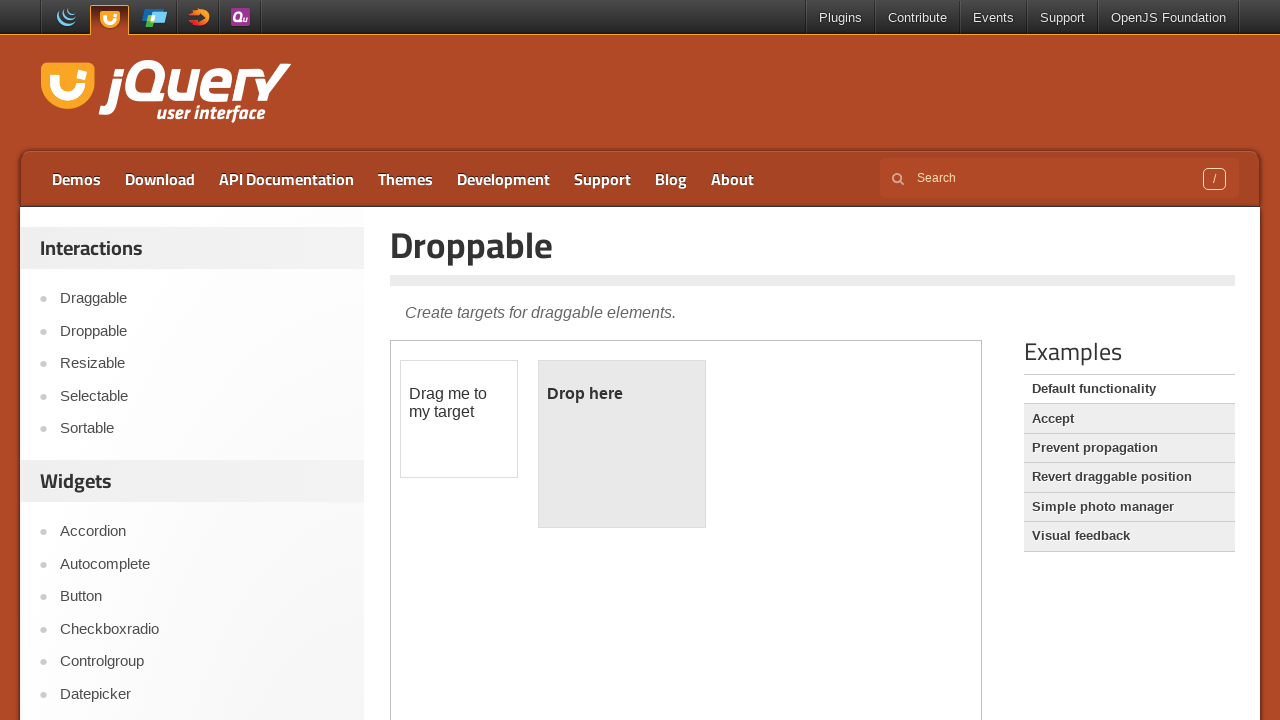

Located droppable destination element
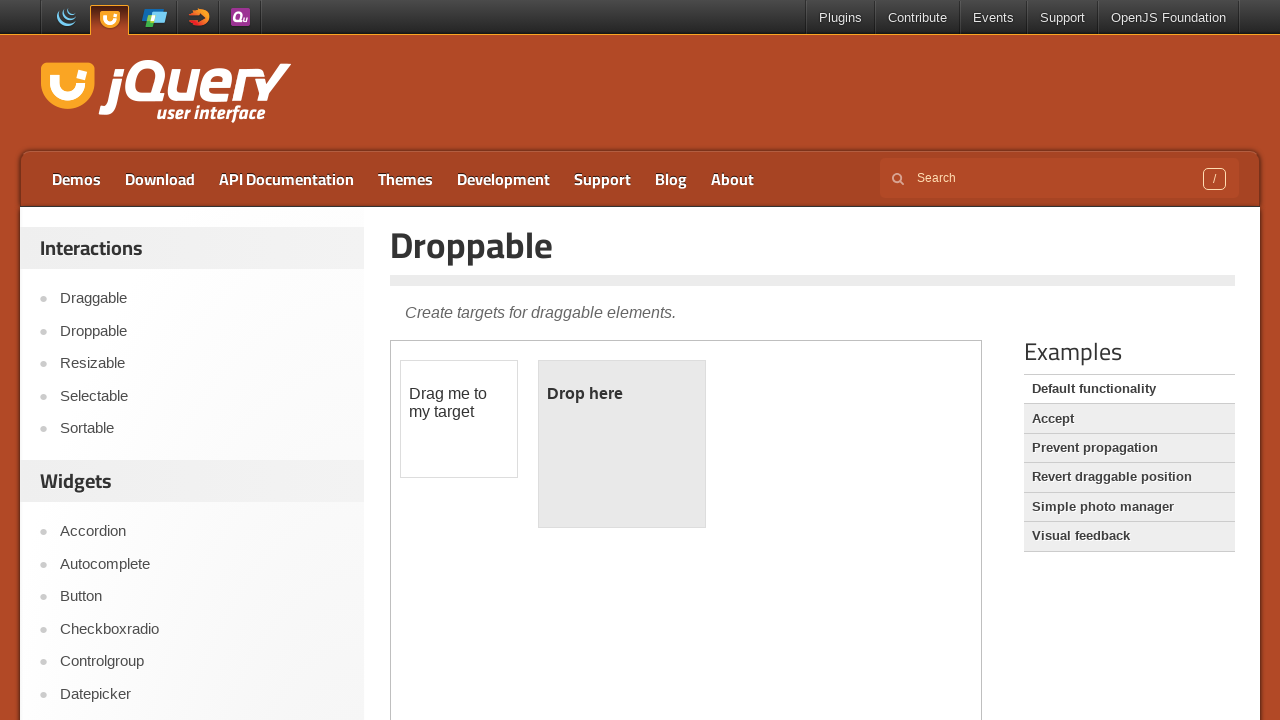

Dragged source element to destination at (622, 444)
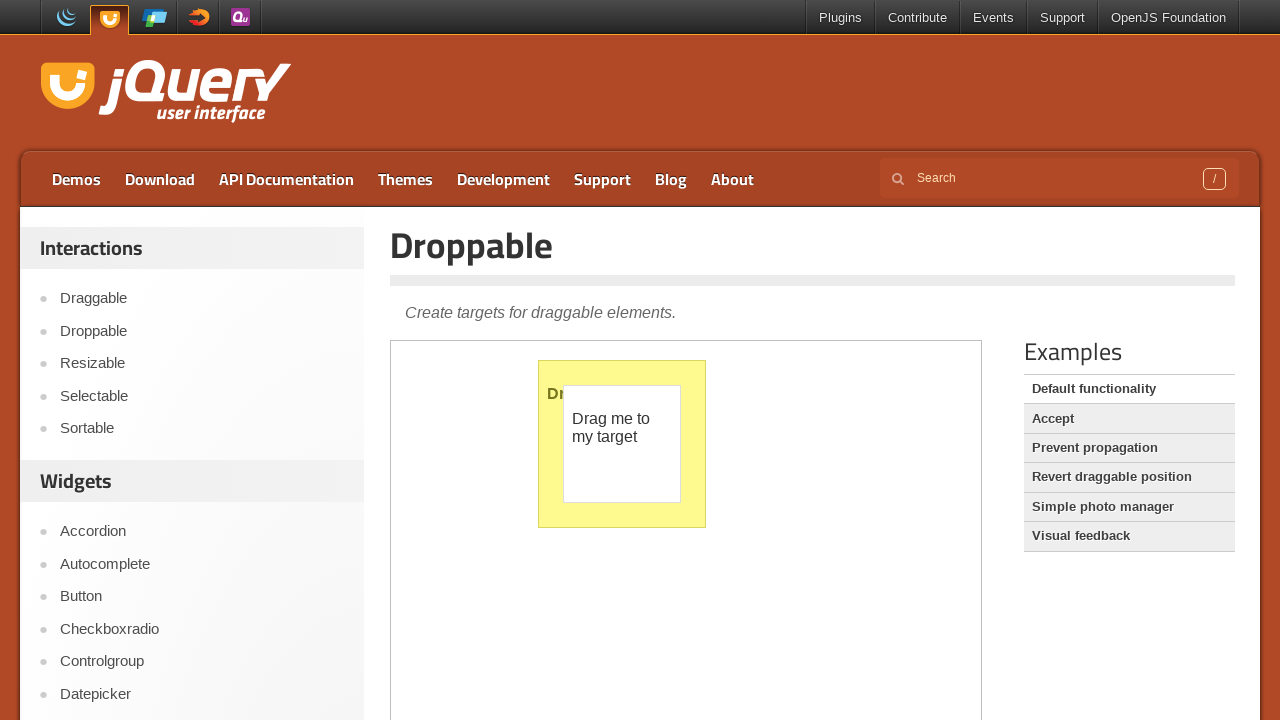

Verified drop was successful - 'Dropped!' message appeared
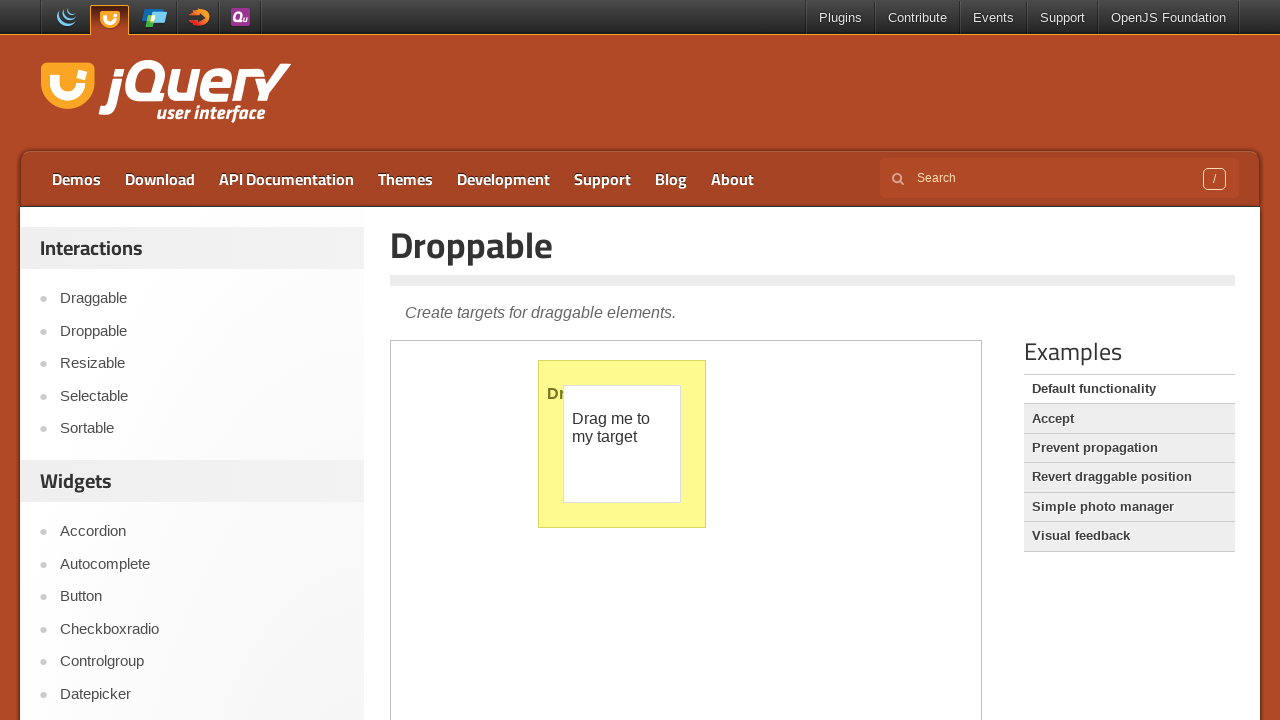

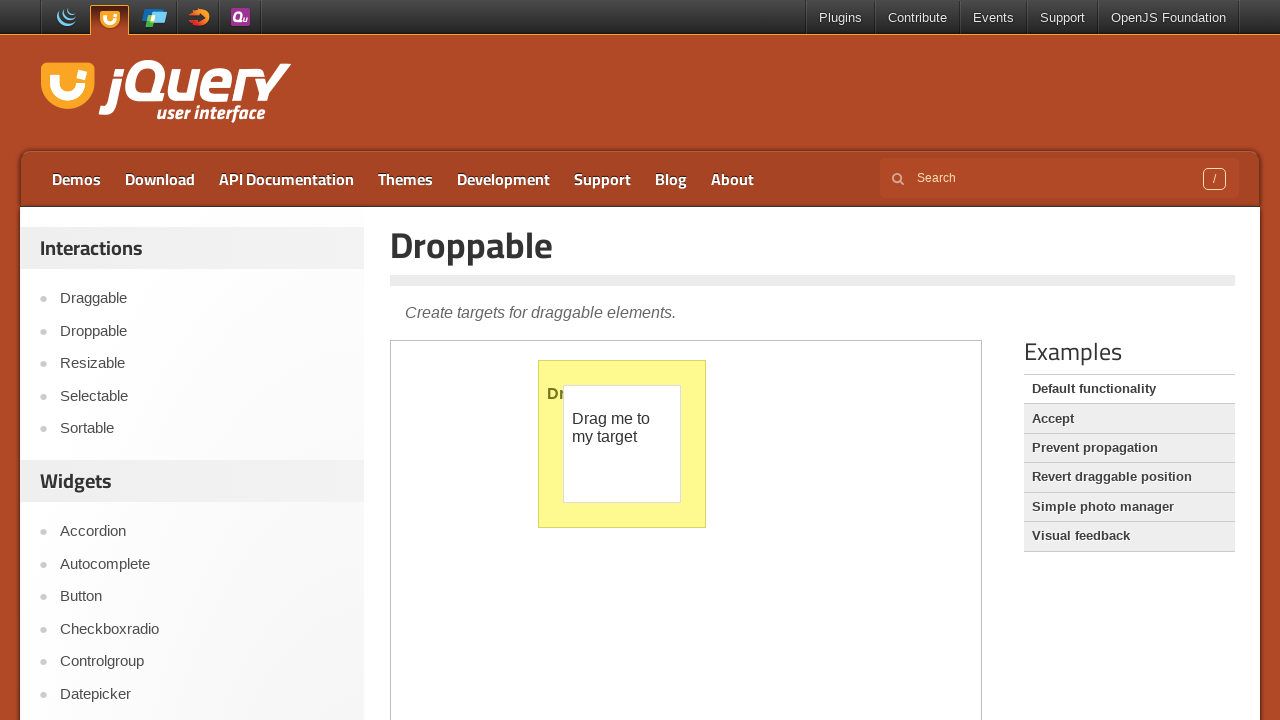